Fills a text input field and verifies that the entered value is correctly set

Starting URL: https://www.selenium.dev/selenium/web/web-form.html

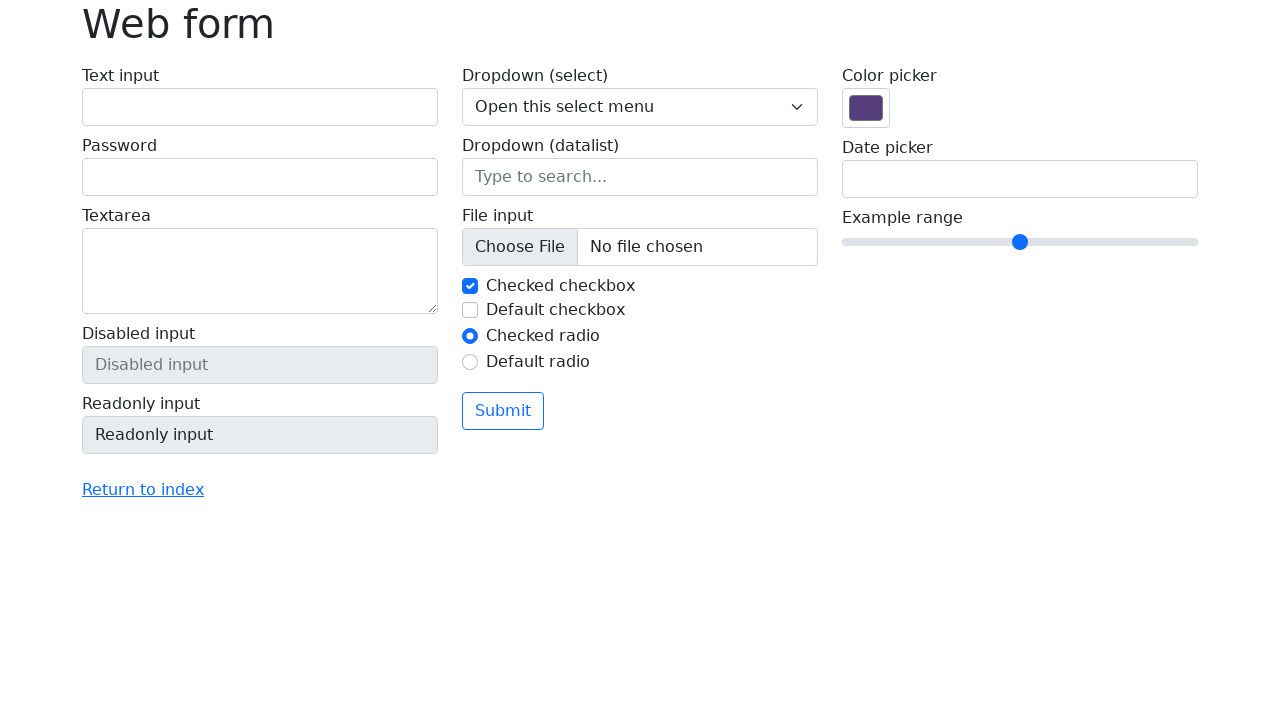

Filled text input field with 'AAAA!' on input[name='my-text']
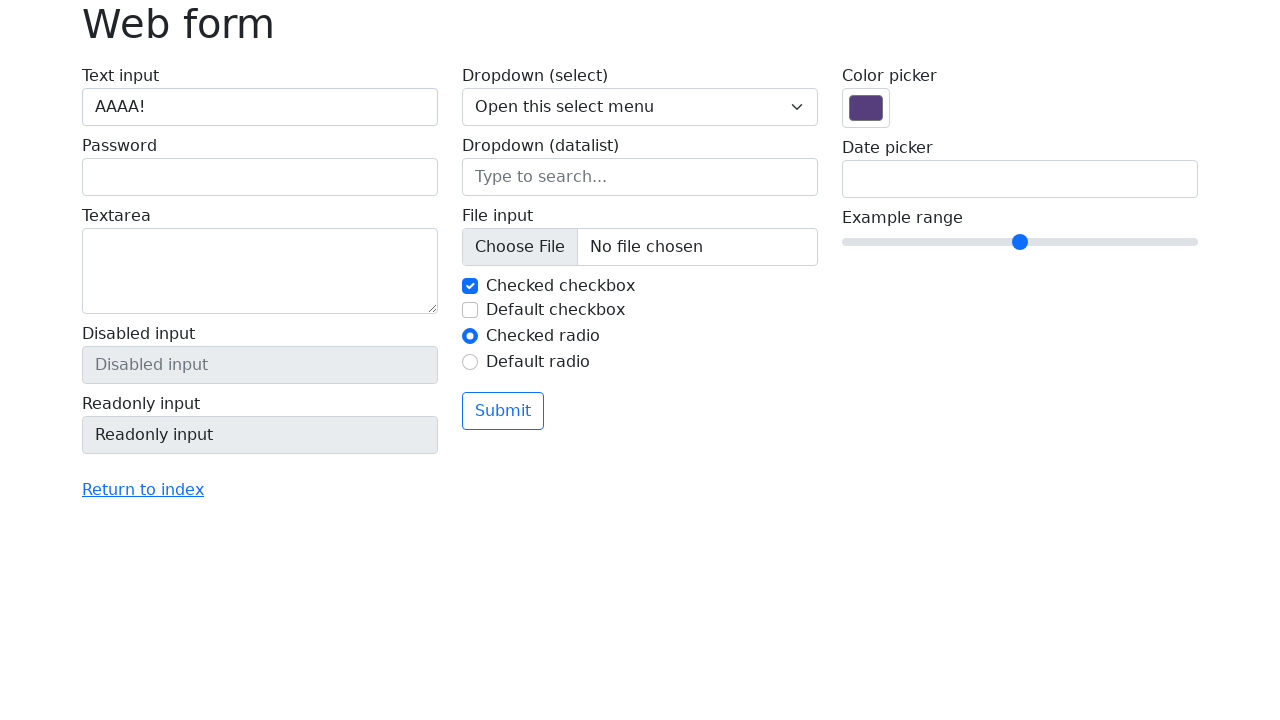

Located text input field
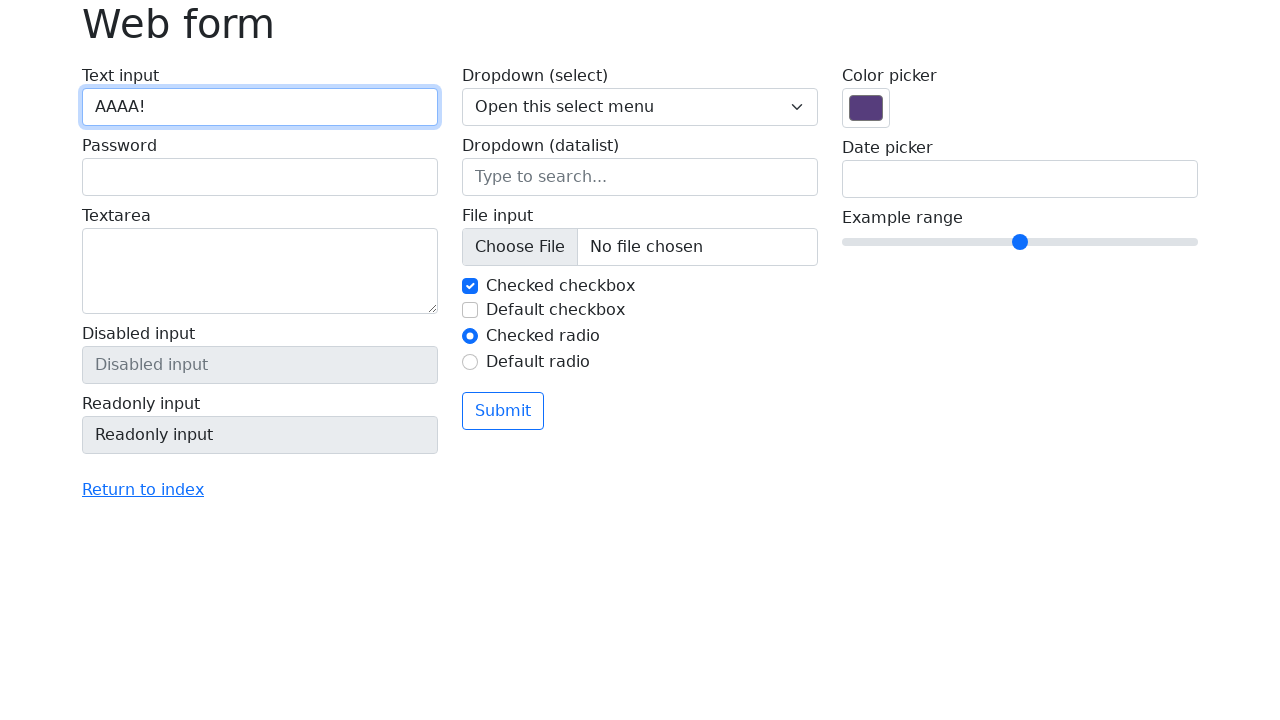

Verified that text input field contains 'AAAA!'
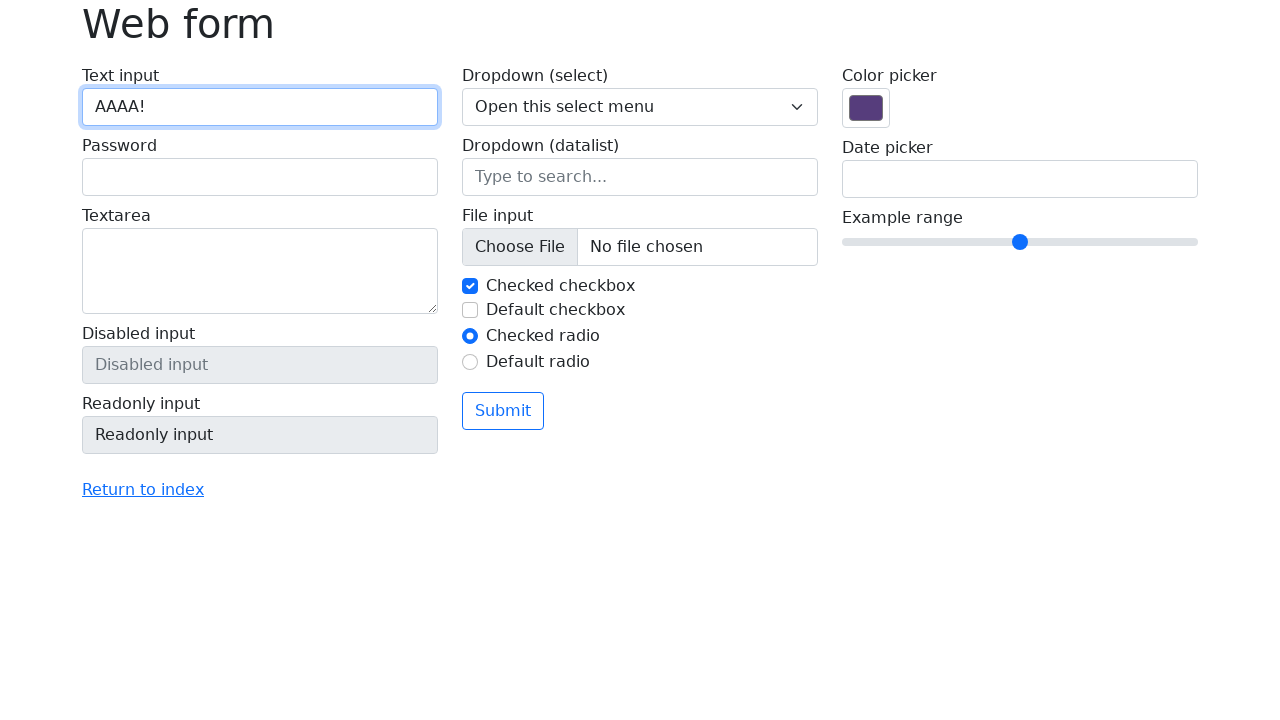

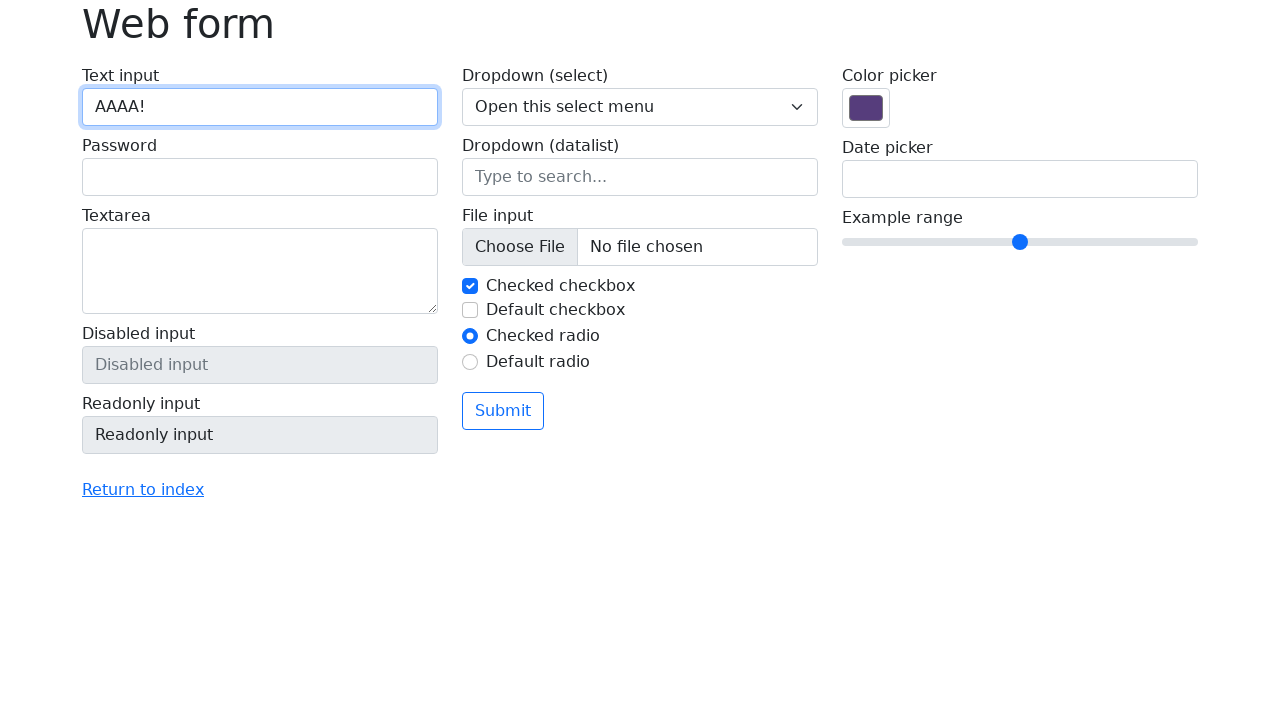